Tests registration form validation by only clicking the terms checkbox without filling any fields and verifying the submit button is disabled.

Starting URL: https://kwidos.com/auth/register/contractor

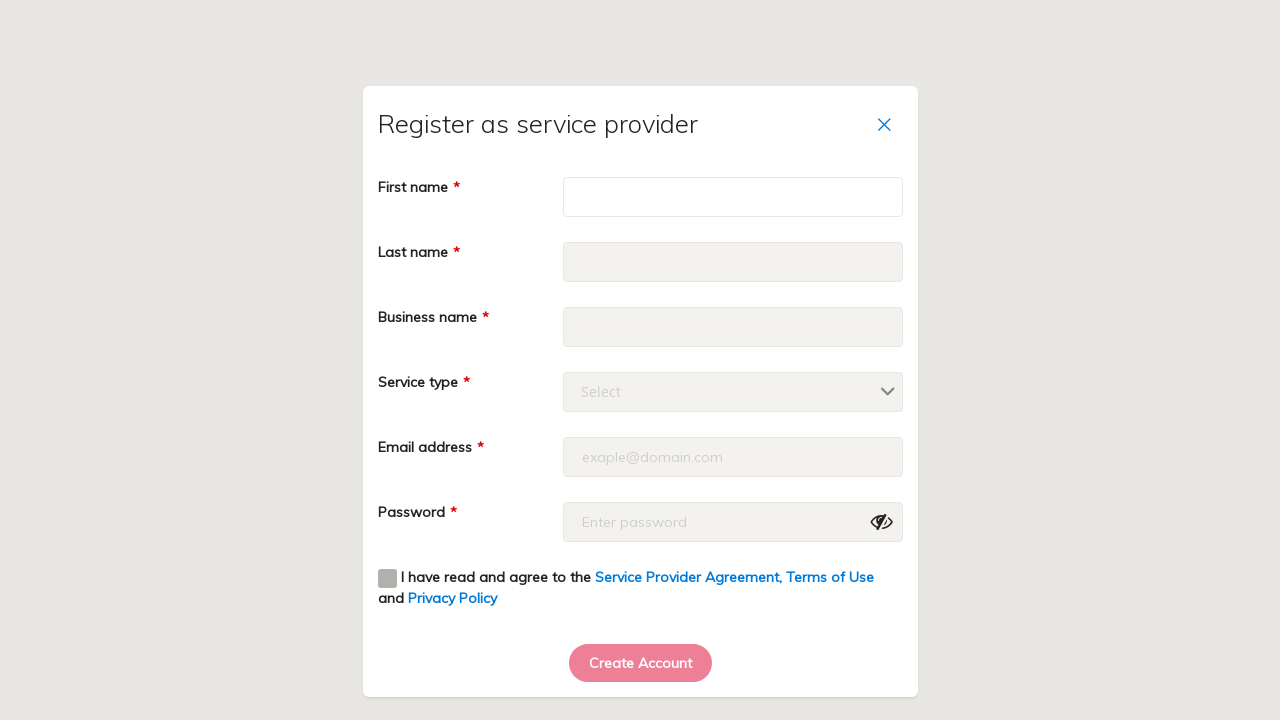

Waited for registration form to load
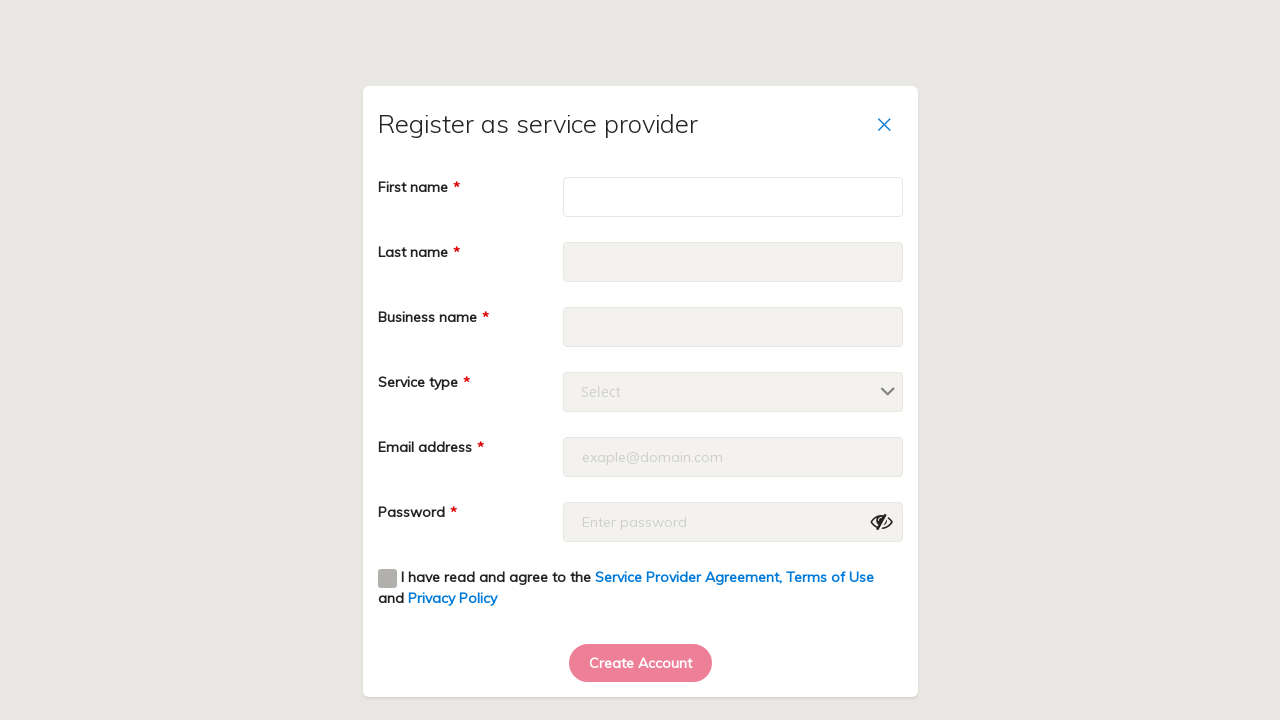

Clicked terms and conditions checkbox without filling any fields at (387, 579) on .col-lg-12.col-xs-12.col-md-12.checkbox-block p-checkbox
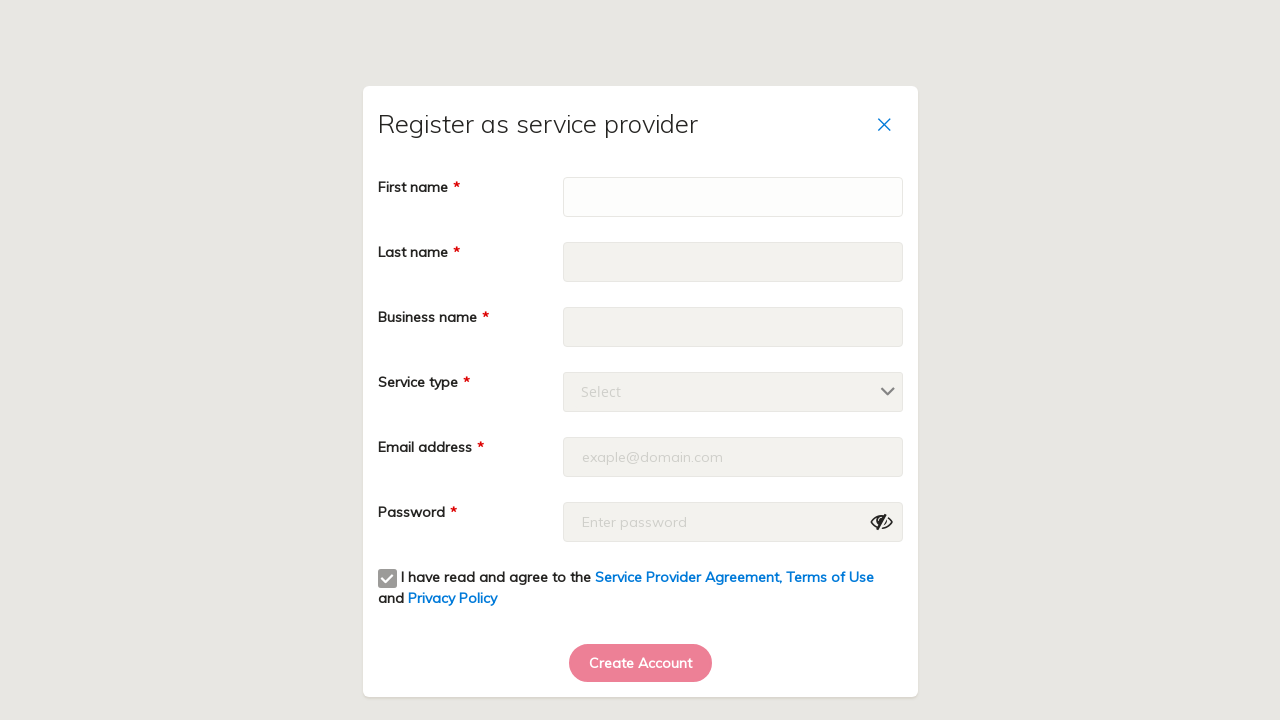

Verified that submit button is disabled with empty credentials
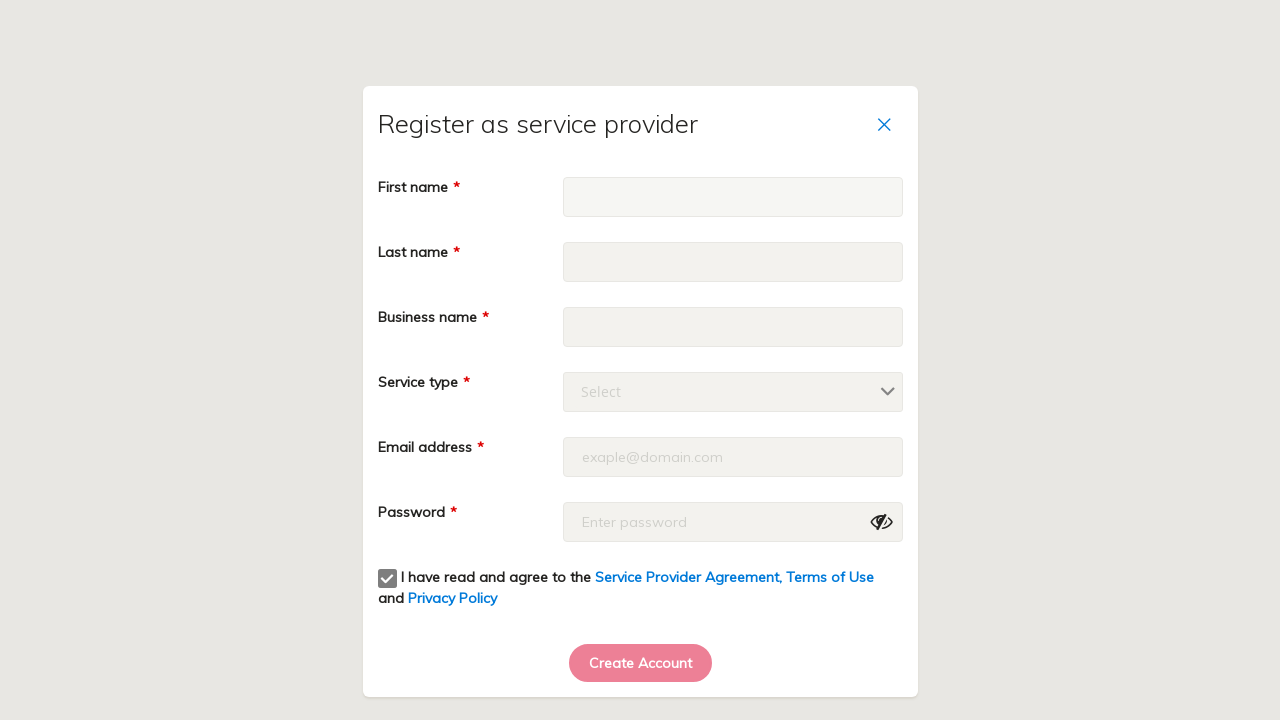

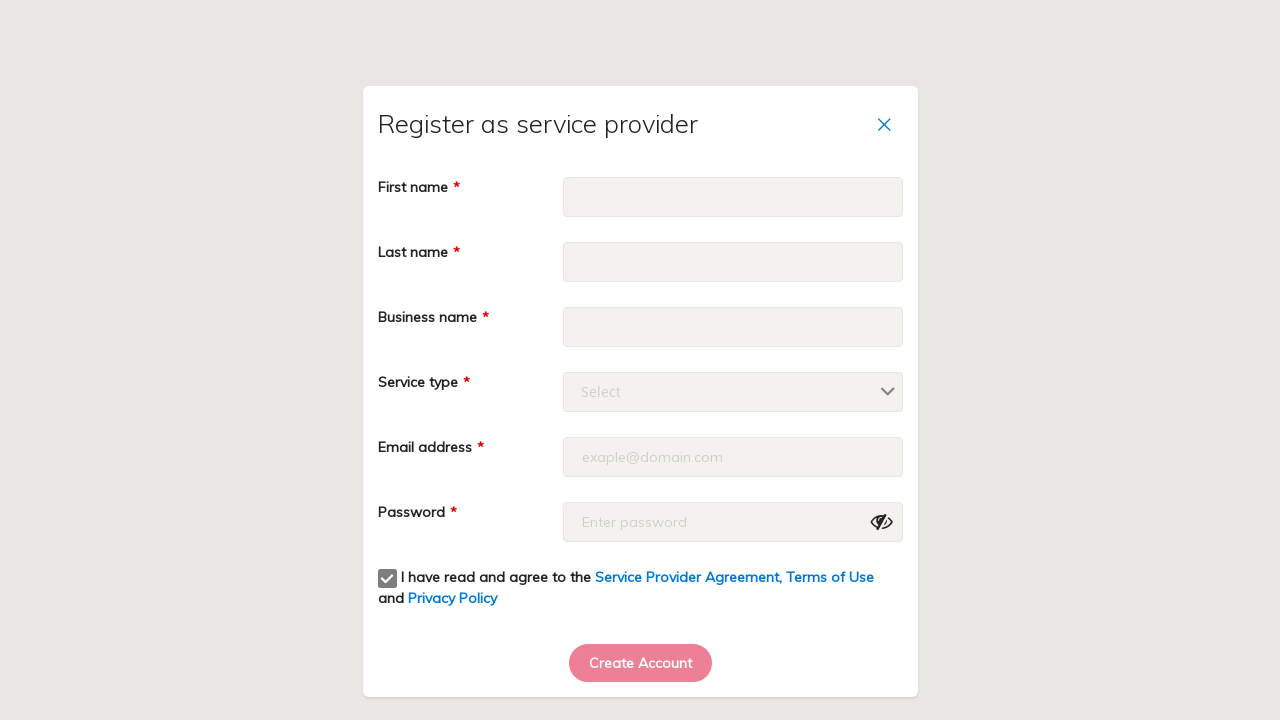